Tests multi-select dropdowns by selecting a car from a dropdown, selecting multiple countries from a list, and moving them to another list using an arrow button

Starting URL: http://only-testing-blog.blogspot.com/2014/01/textbox.html?

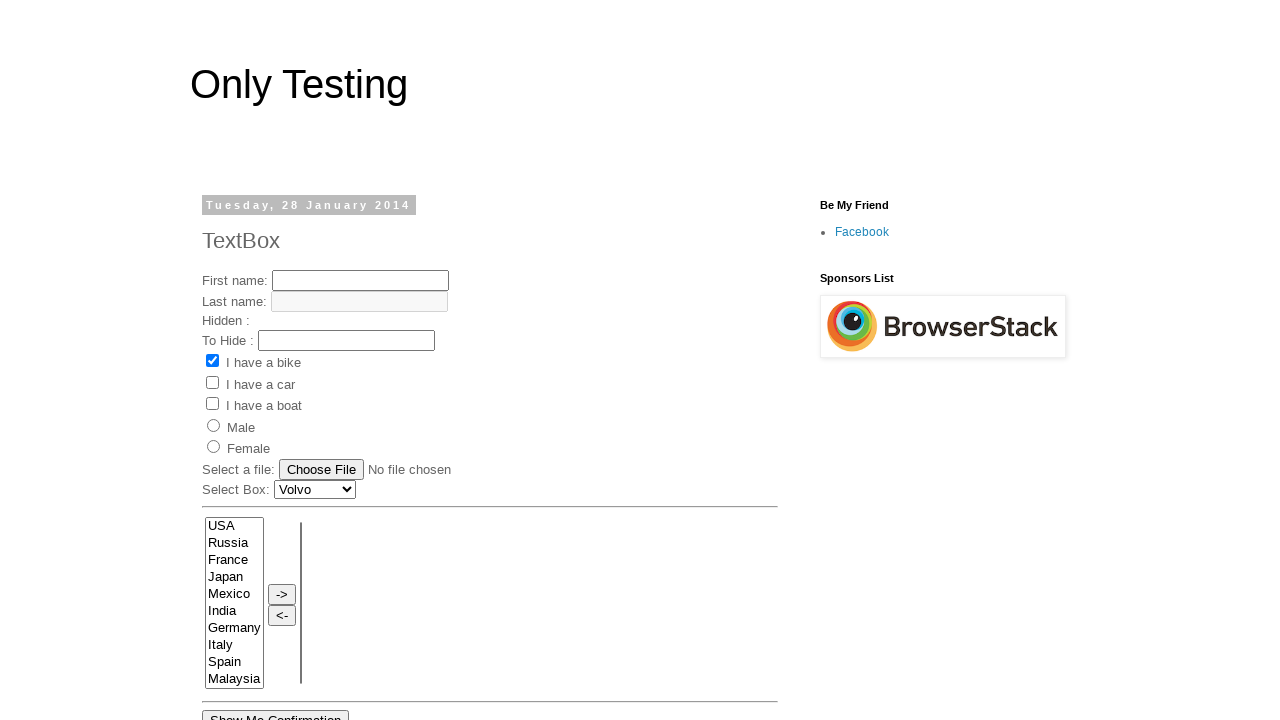

Selected 'Renault Car' from the car dropdown on #Carlist
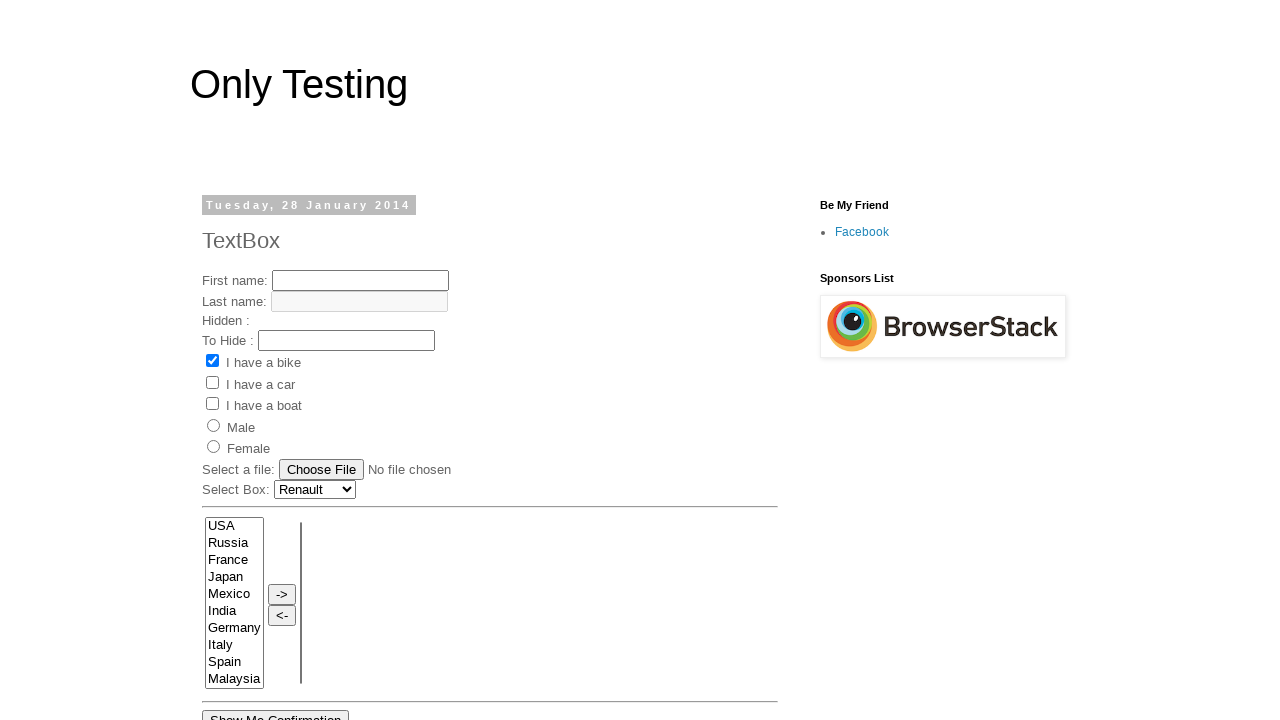

Selected multiple countries (France, Germany, Italy, Spain) from the left list on select[name='FromLB']
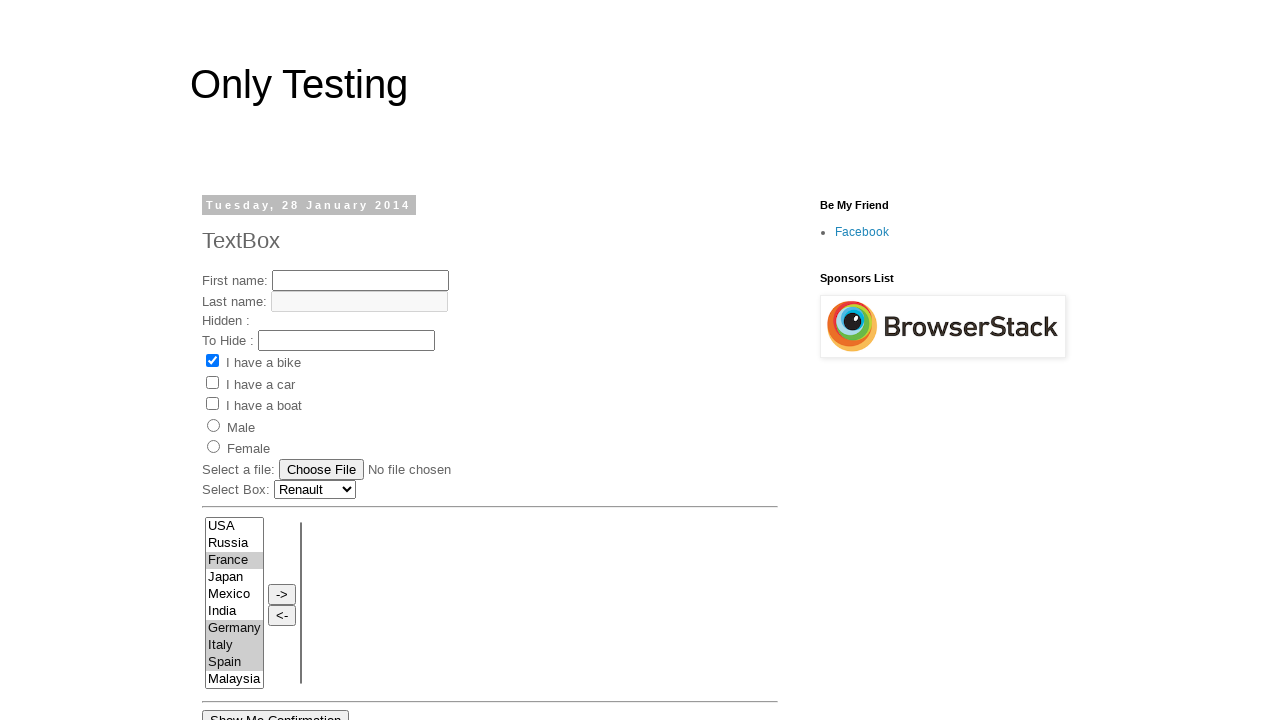

Clicked arrow button to move selected countries to the right list at (282, 594) on input[value='->']
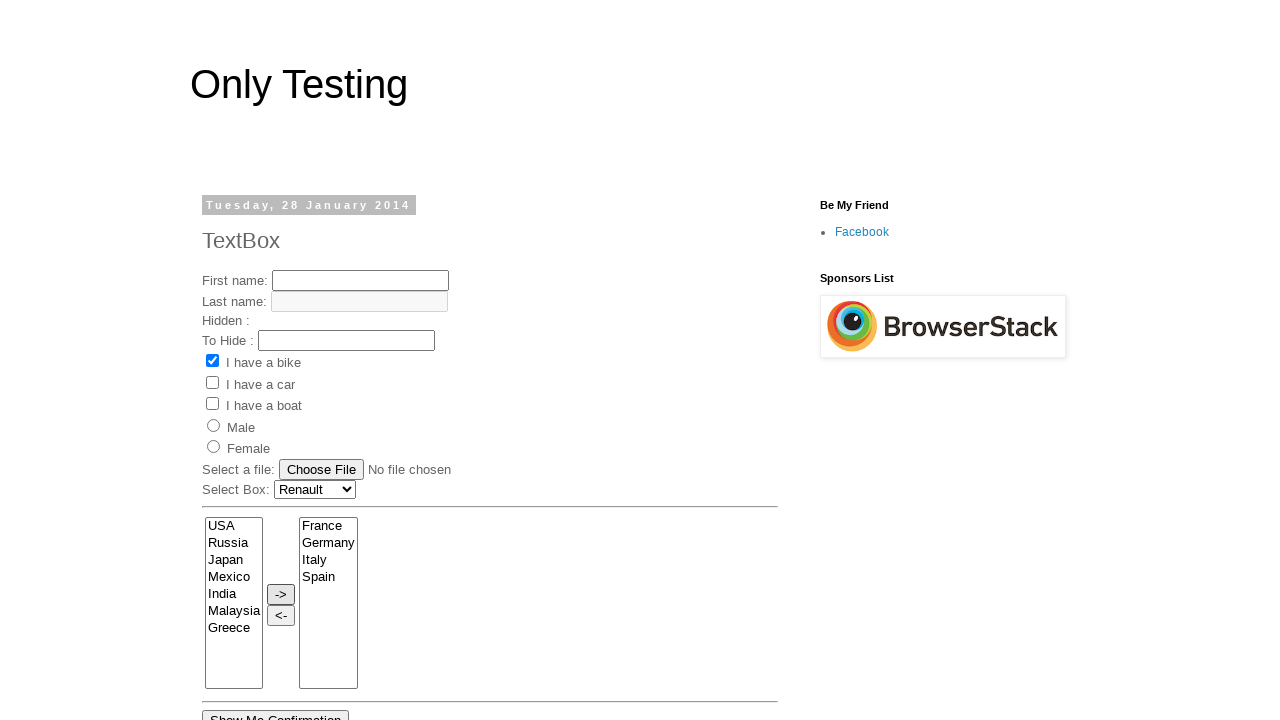

Waited 2 seconds for the transfer to complete
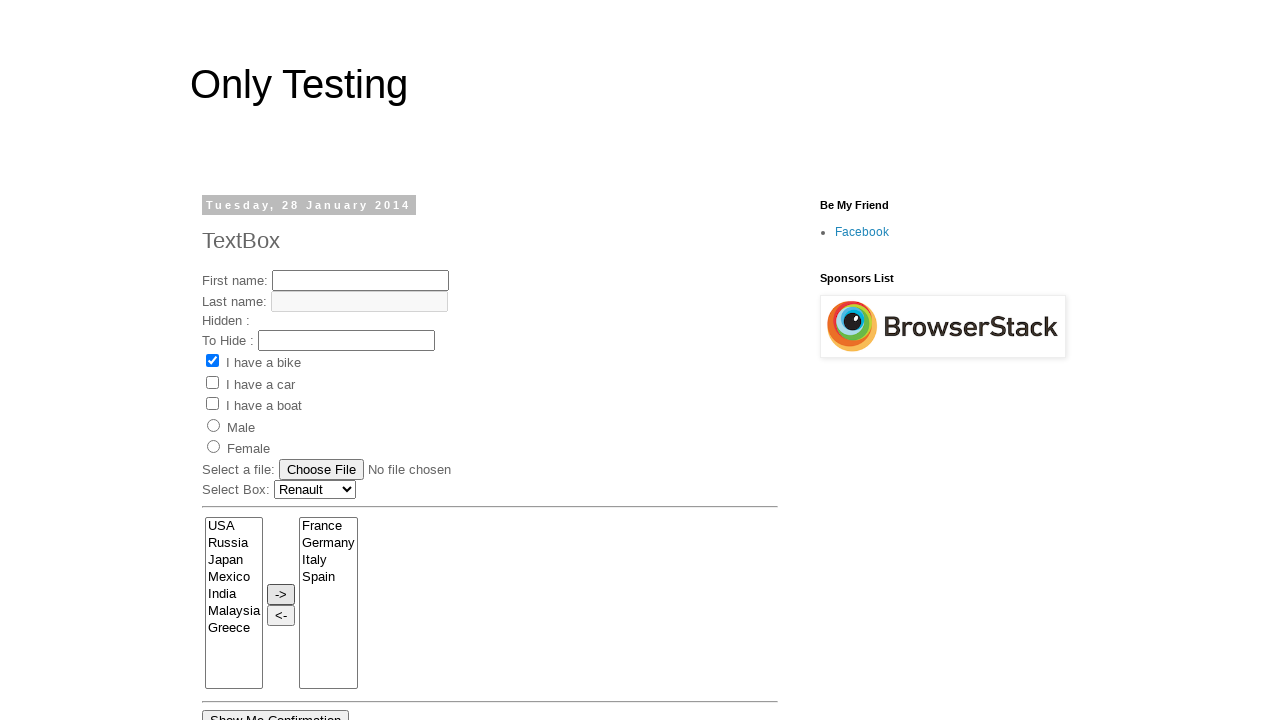

Verified left list (FromLB) is present
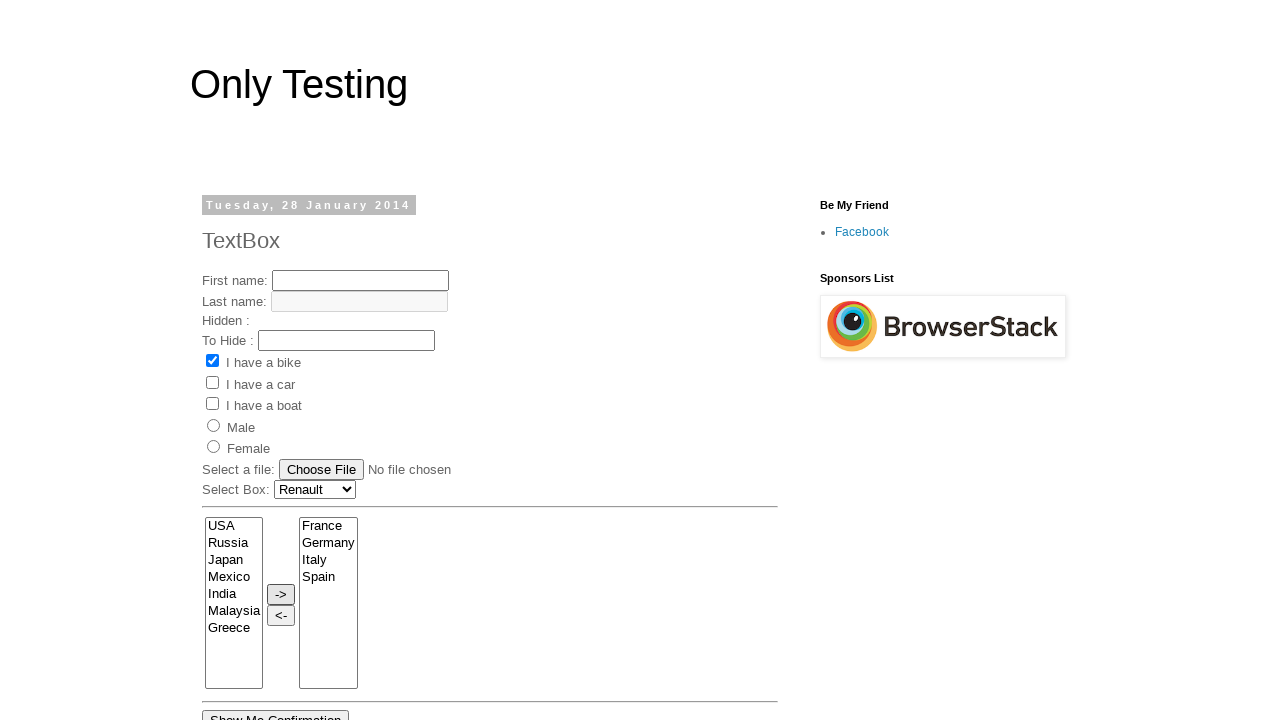

Verified right list (ToLB) is present with transferred countries
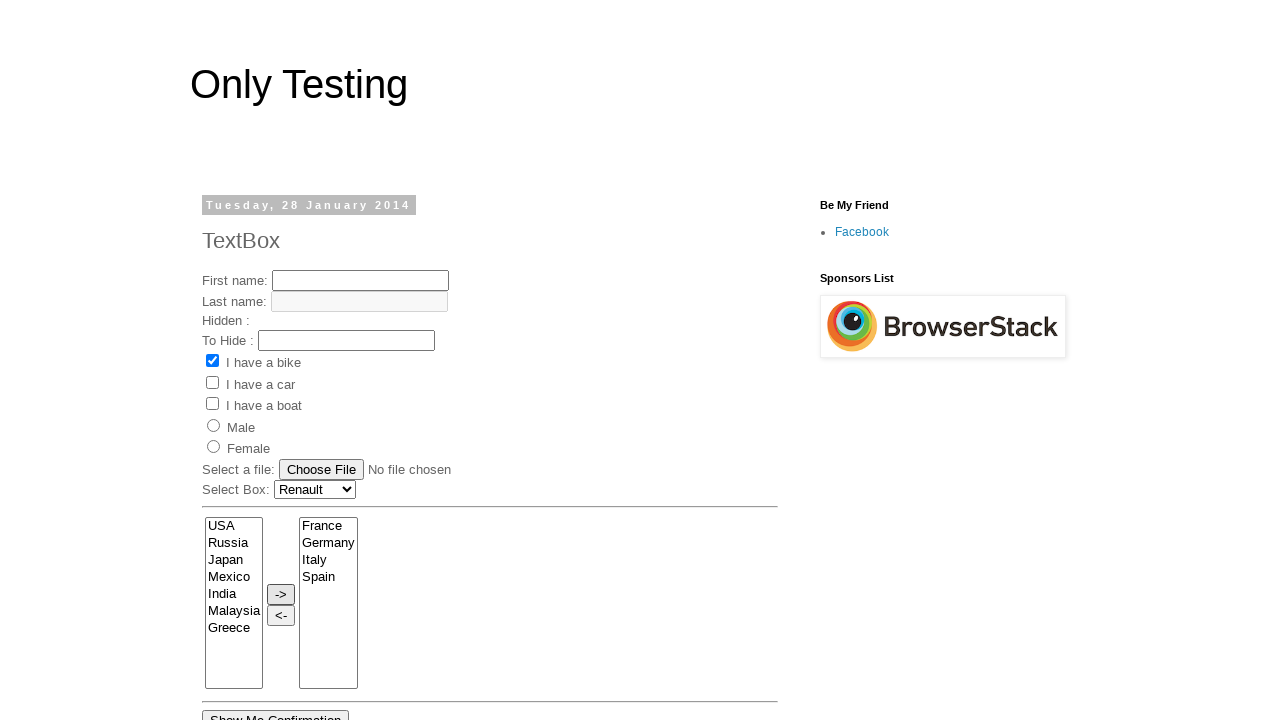

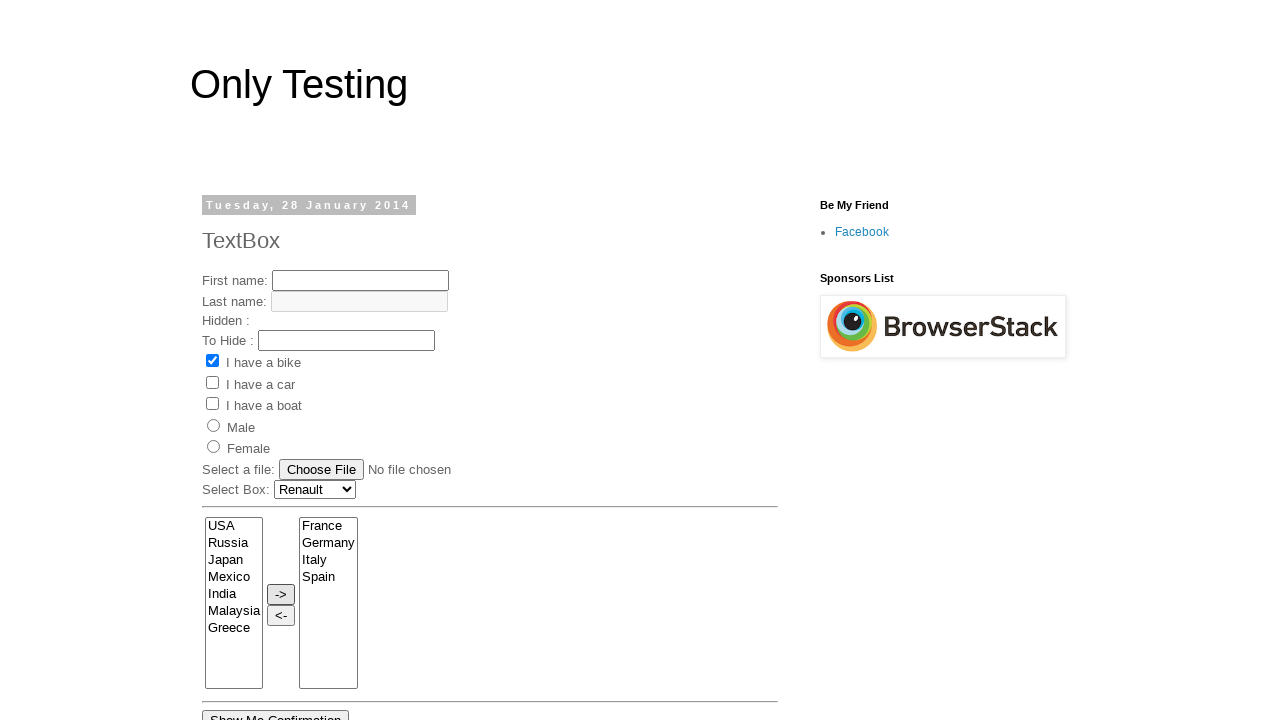